Tests login form with filled username but empty password field, expecting an error message

Starting URL: https://www.saucedemo.com

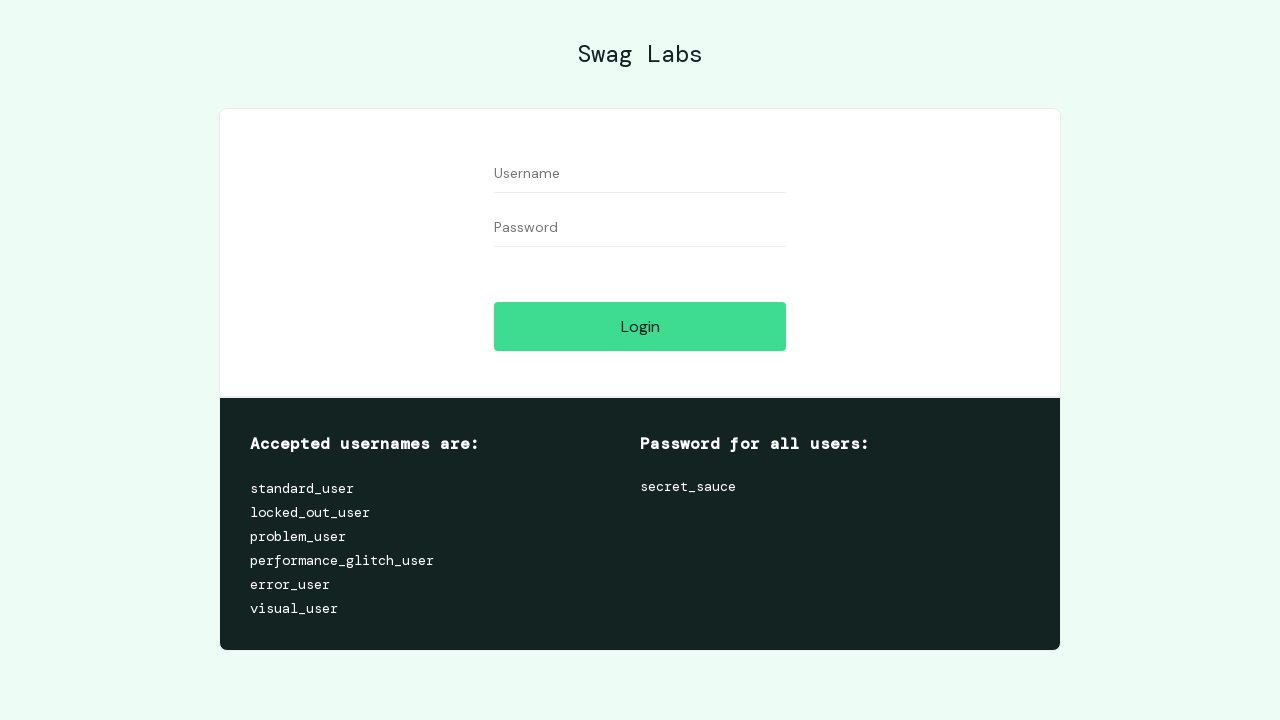

Filled username field with 'standard_user' on #user-name
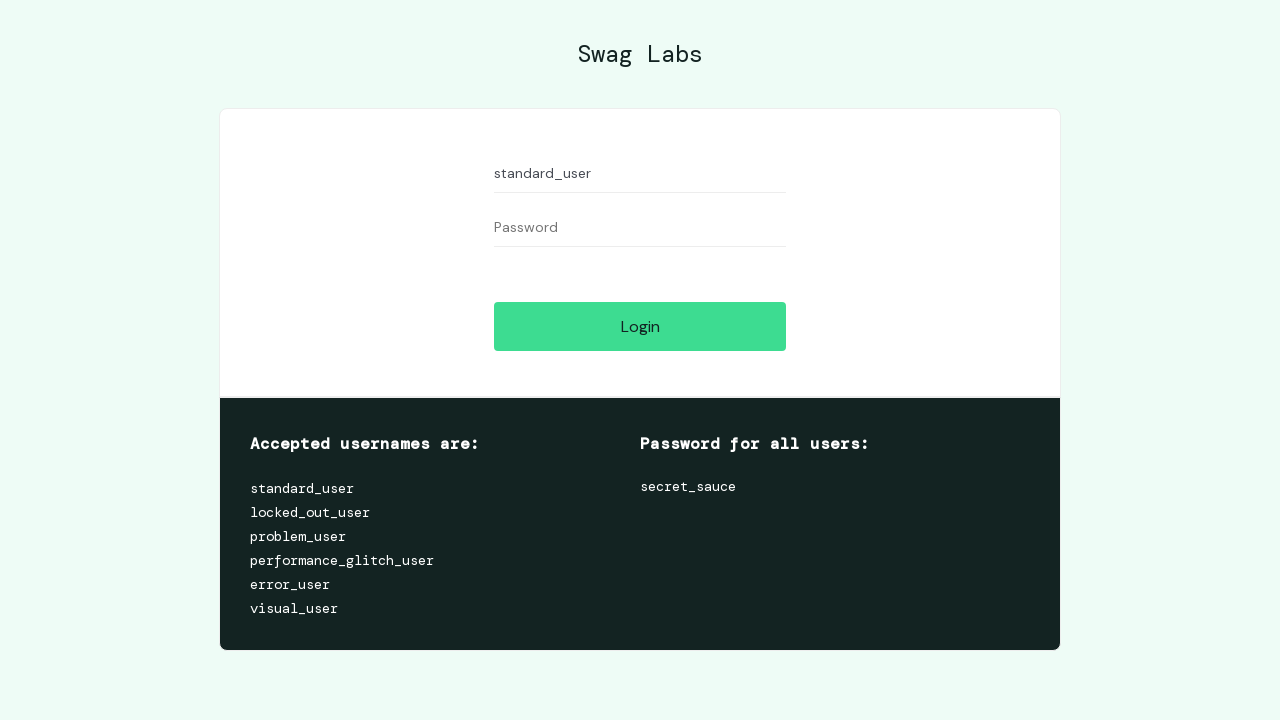

Clicked login button with empty password field at (640, 326) on #login-button
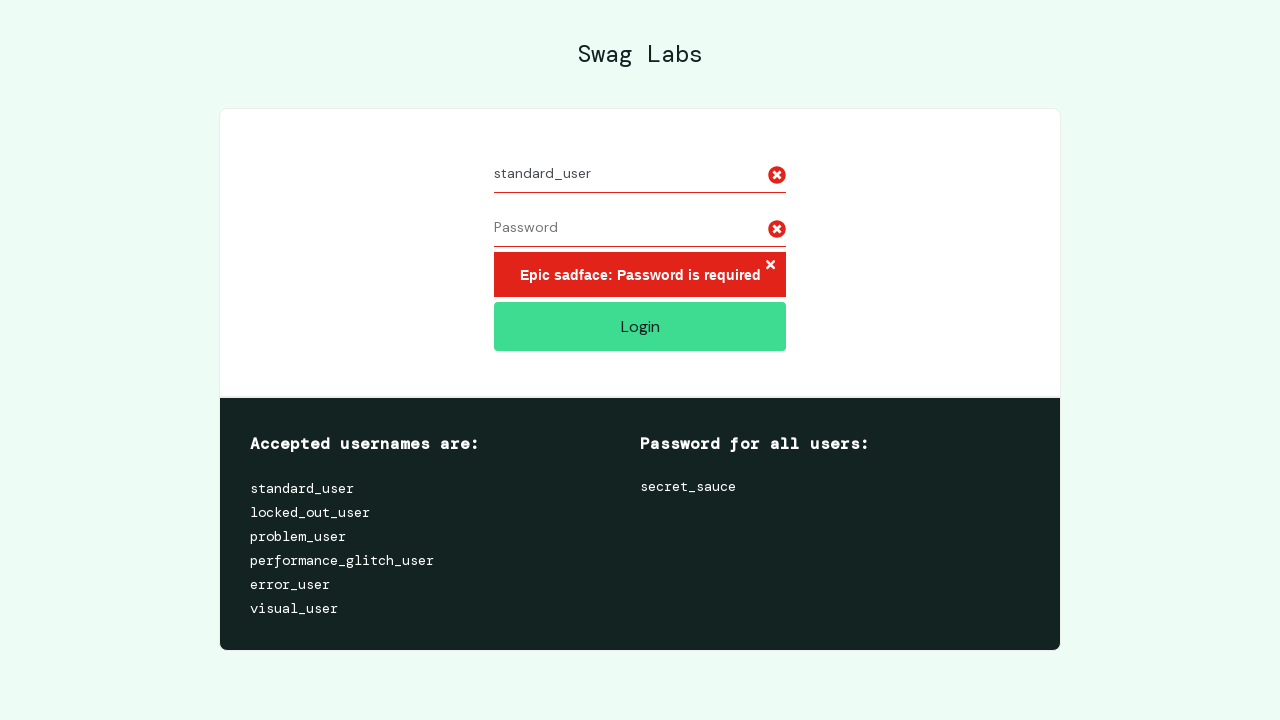

Waited for error message to appear
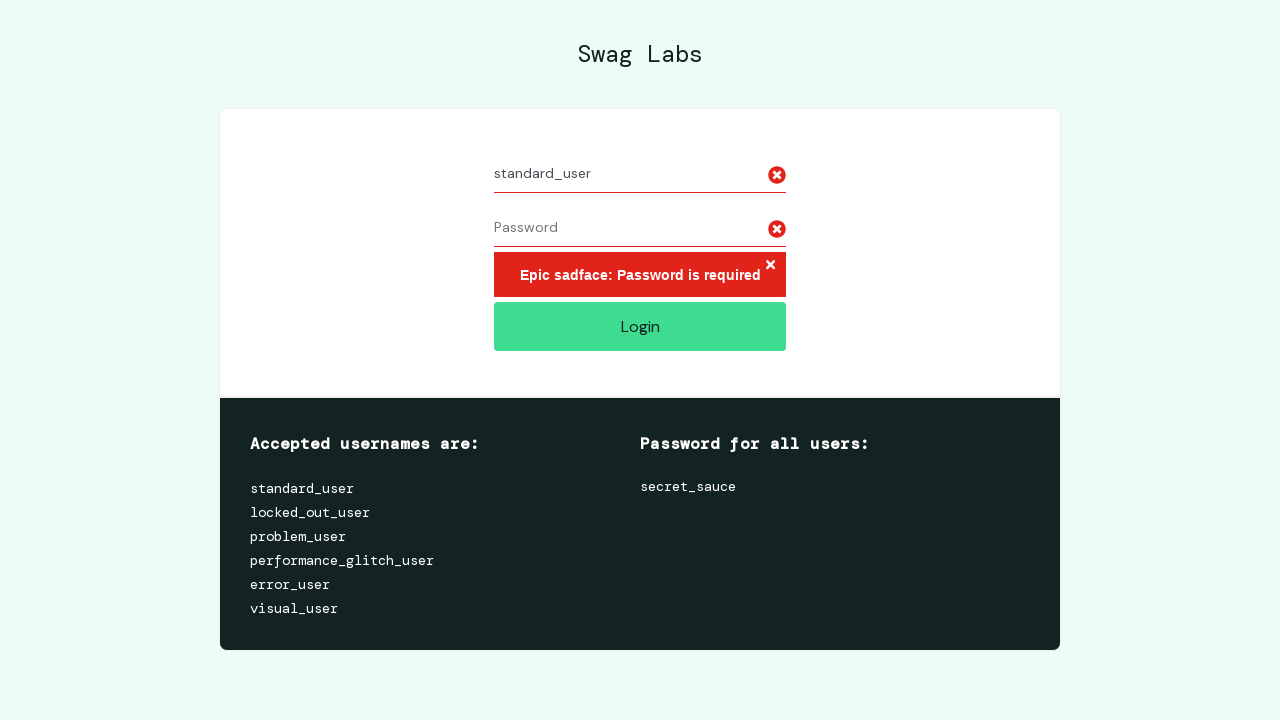

Retrieved error message text: 'Epic sadface: Password is required'
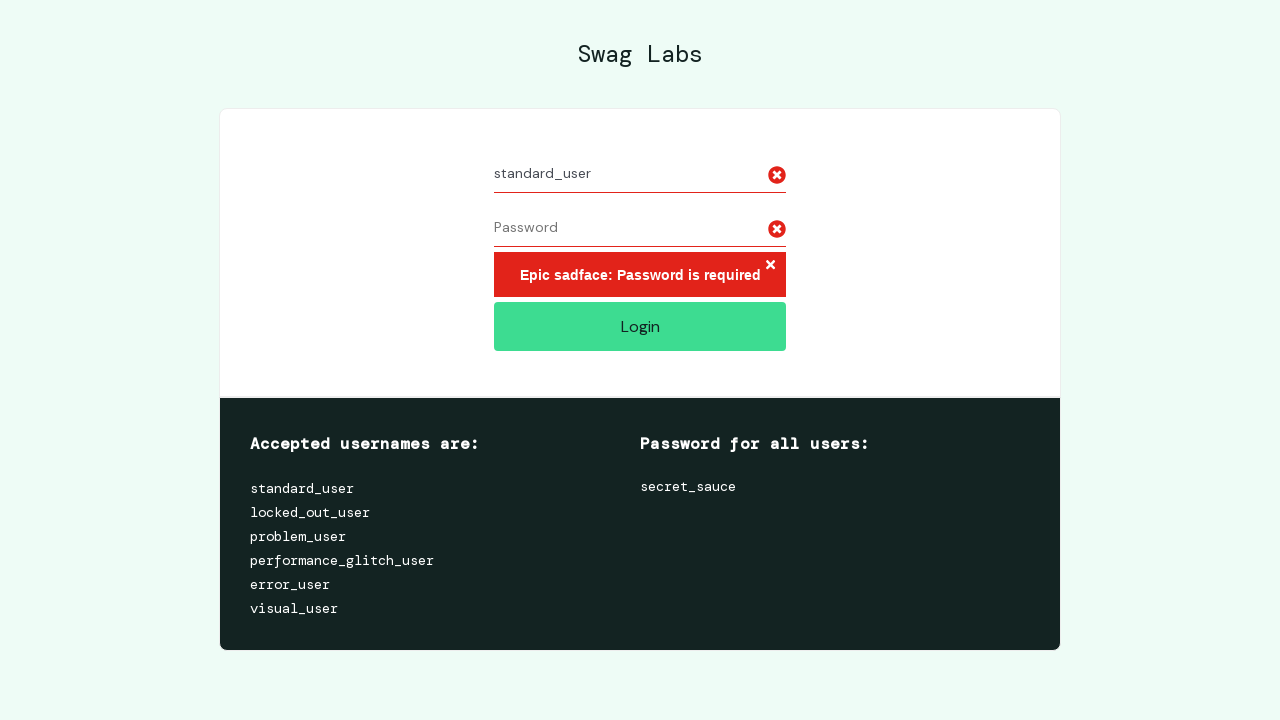

Verified that error message contains 'Password is required'
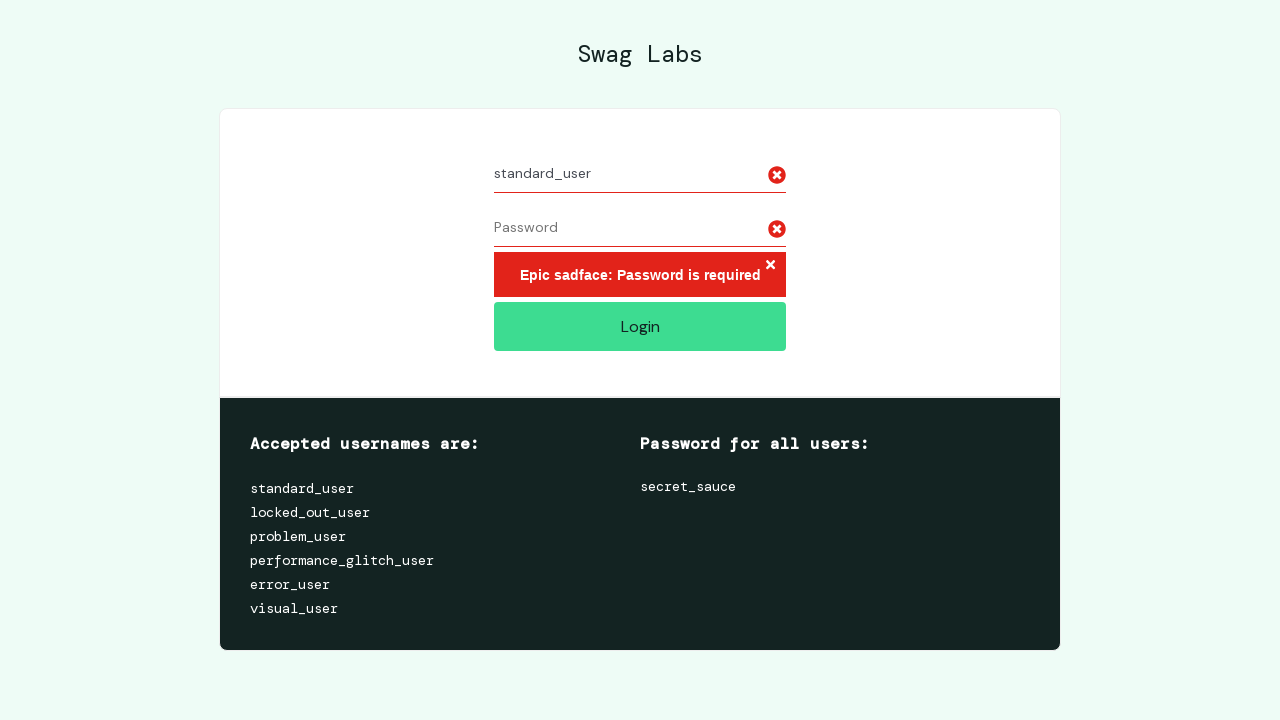

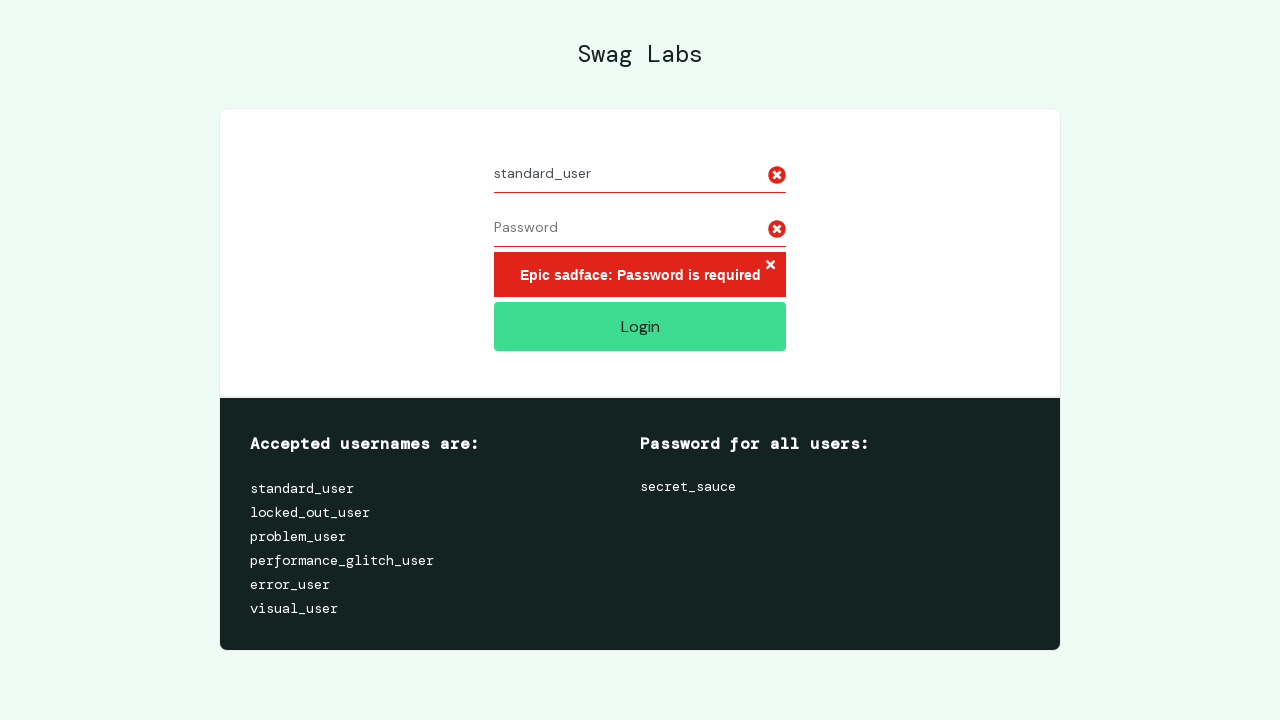